Tests mouse hover interactions on SpiceJet website by hovering over menu elements and clicking on navigation links

Starting URL: https://www.spicejet.com

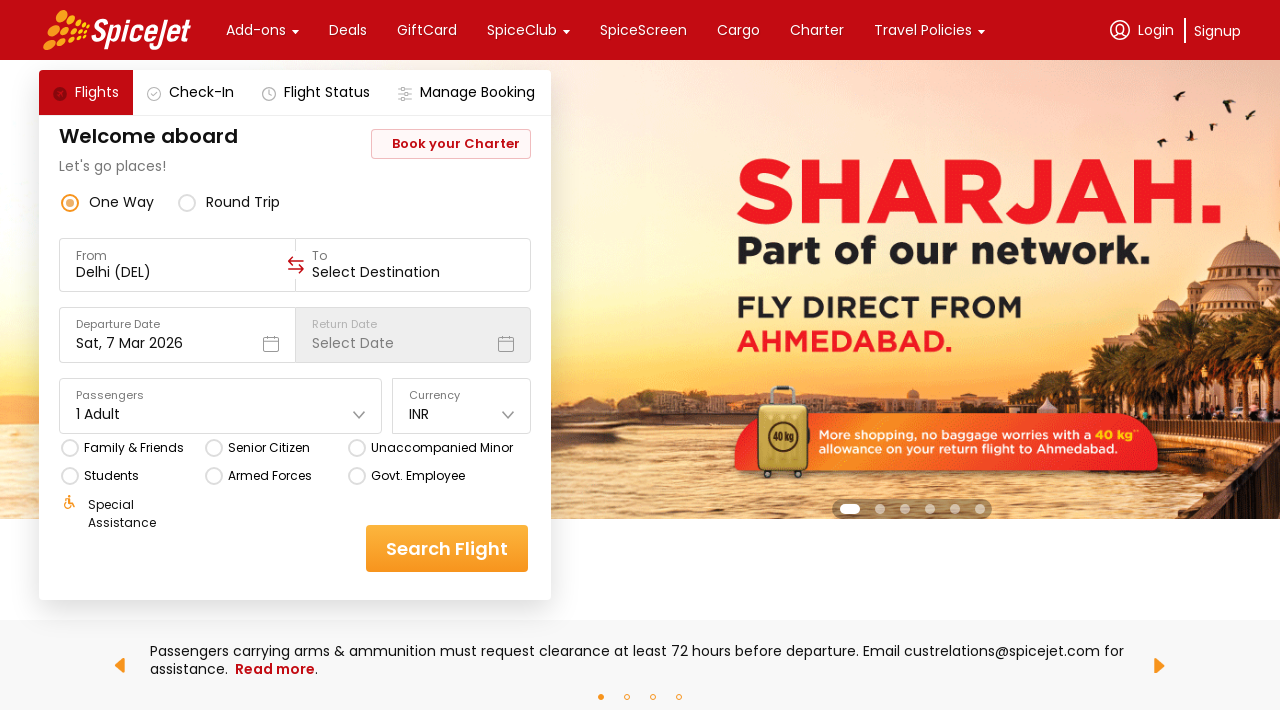

Waited for page to load with networkidle state
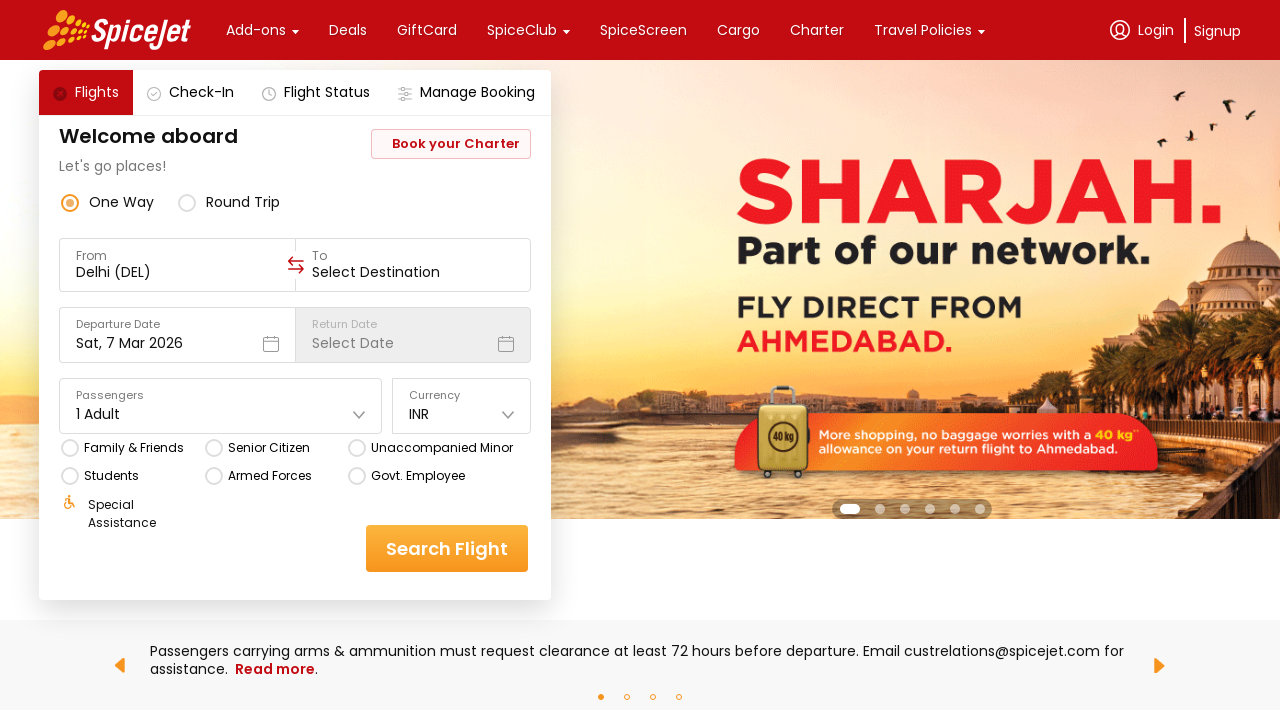

Hovered over Add-Ons menu item to reveal dropdown at (256, 30) on text=Add-Ons
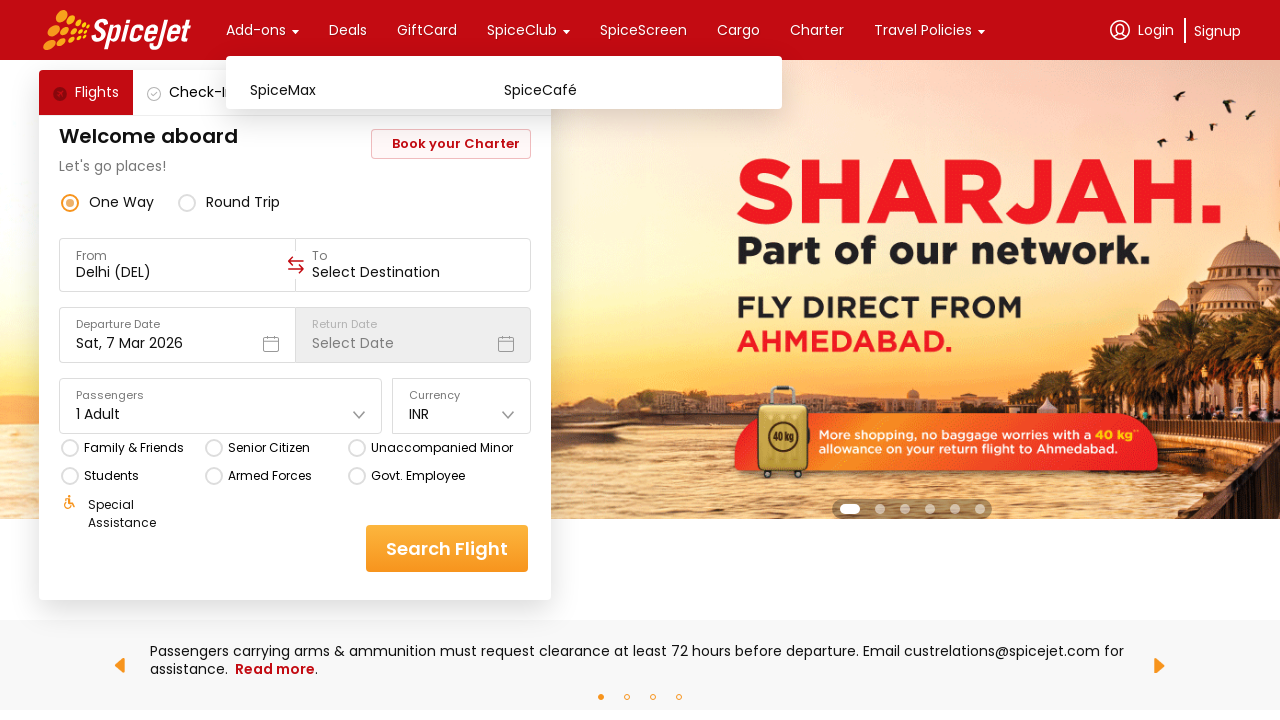

Waited 1000ms for dropdown menu to appear
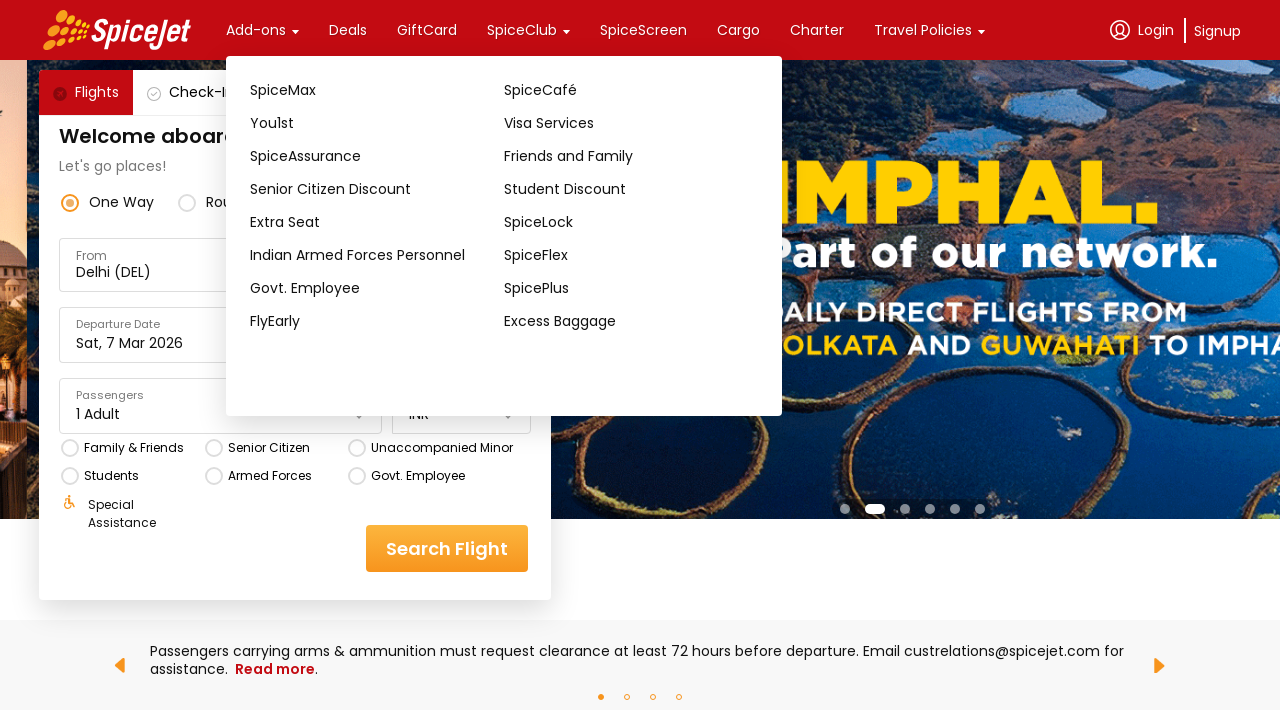

Clicked on SpiceMax option from the dropdown menu at (377, 90) on text=SpiceMax
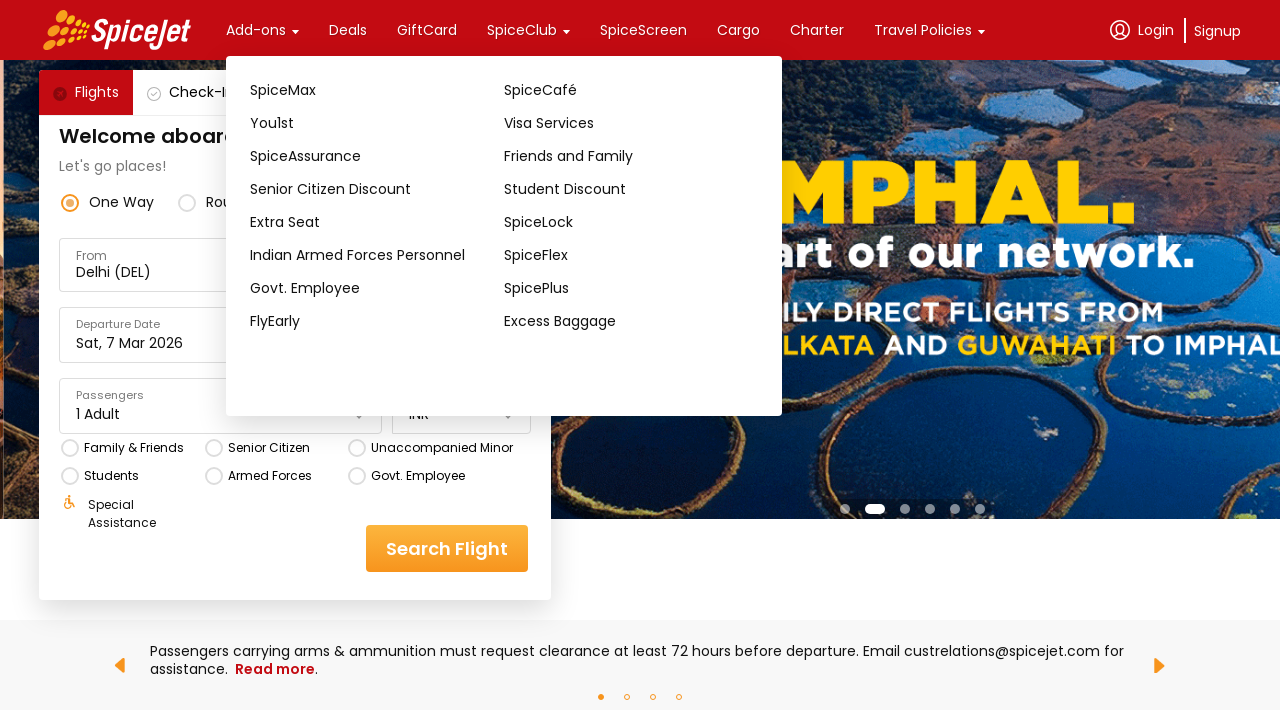

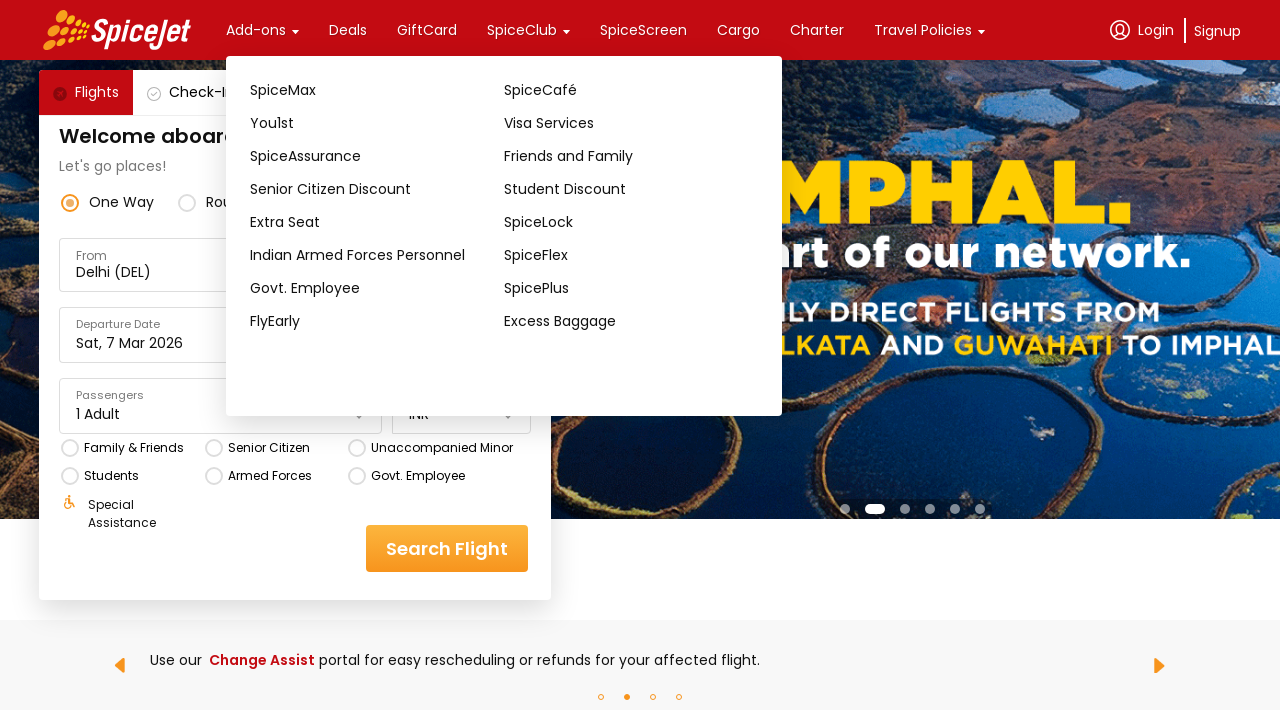